Tests clicking on a single checkbox on the W3C WAI-ARIA checkbox example page by clicking the "Sprouts" checkbox element.

Starting URL: https://www.w3.org/WAI/ARIA/apg/patterns/checkbox/examples/checkbox/

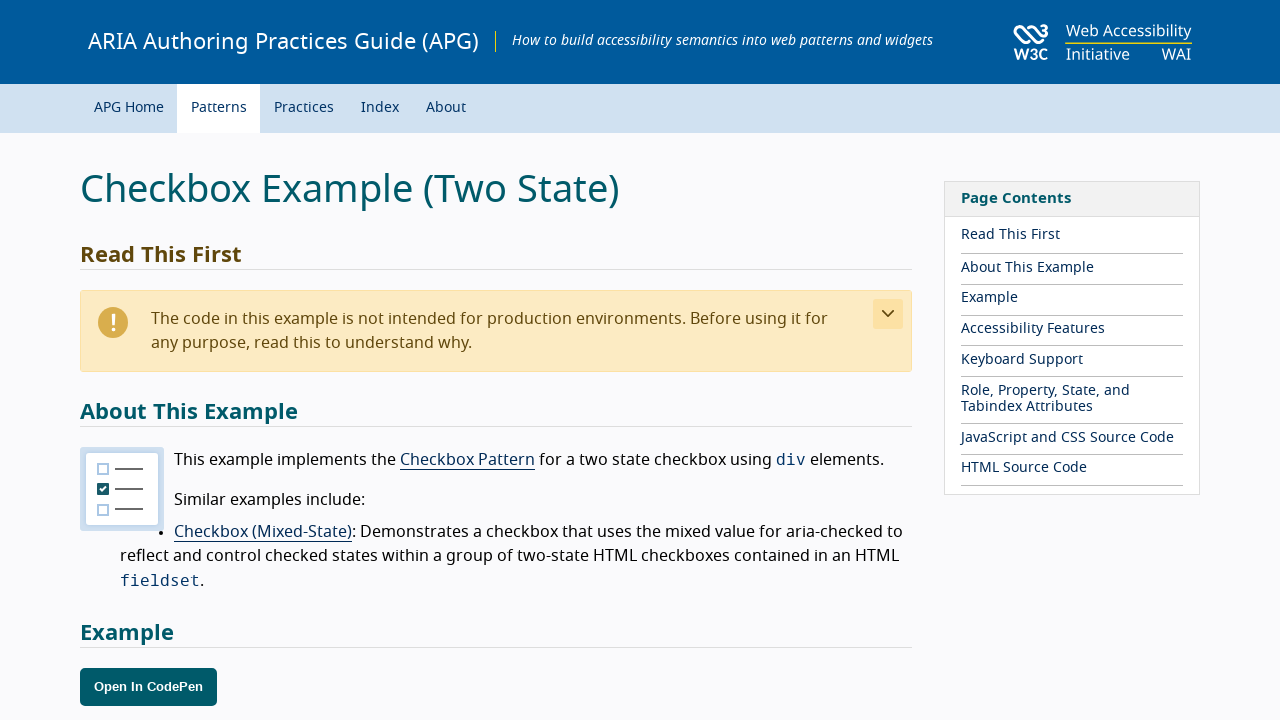

Waited for Sprouts checkbox element to load on W3C WAI-ARIA checkbox example page
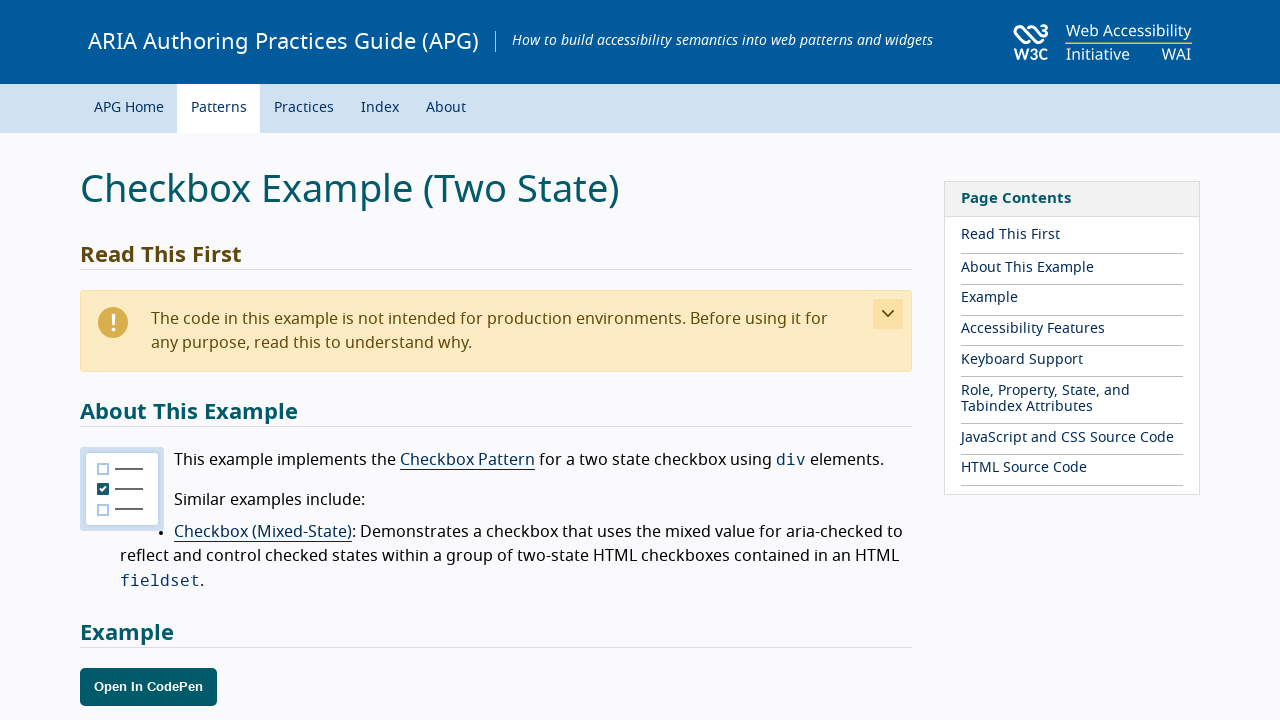

Clicked on the Sprouts checkbox element at (143, 361) on xpath=//div[text()='Sprouts']
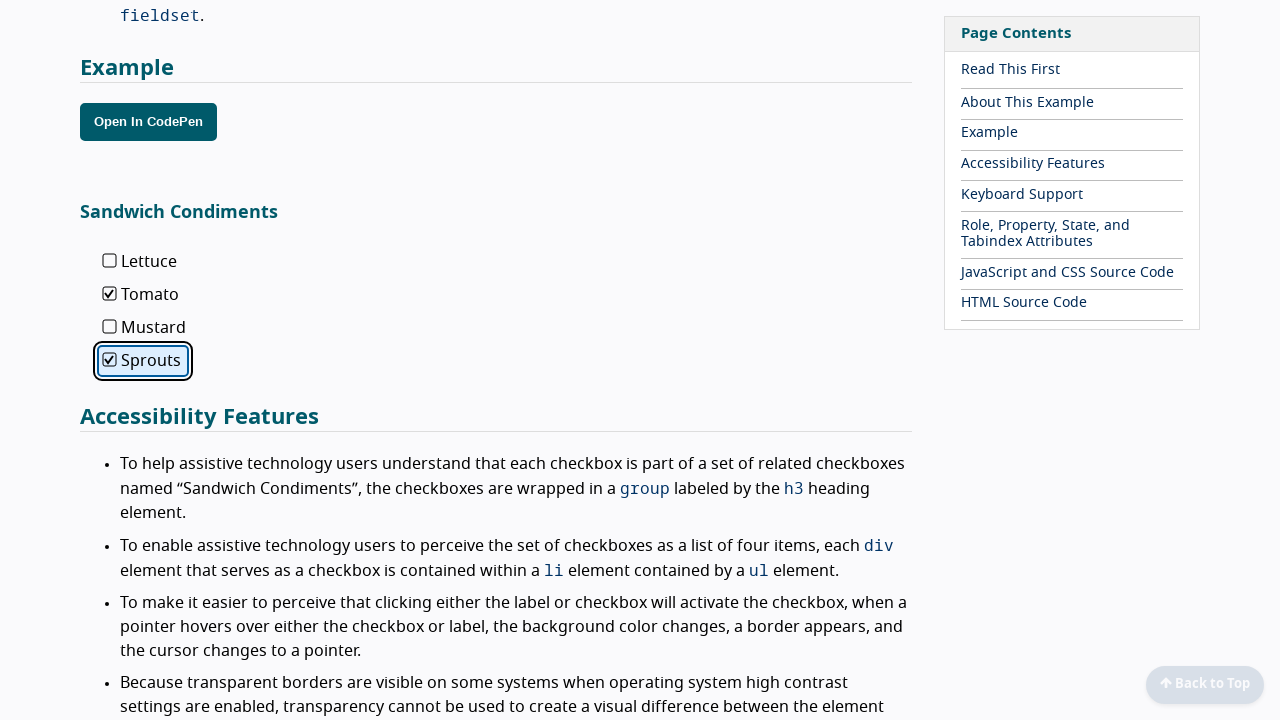

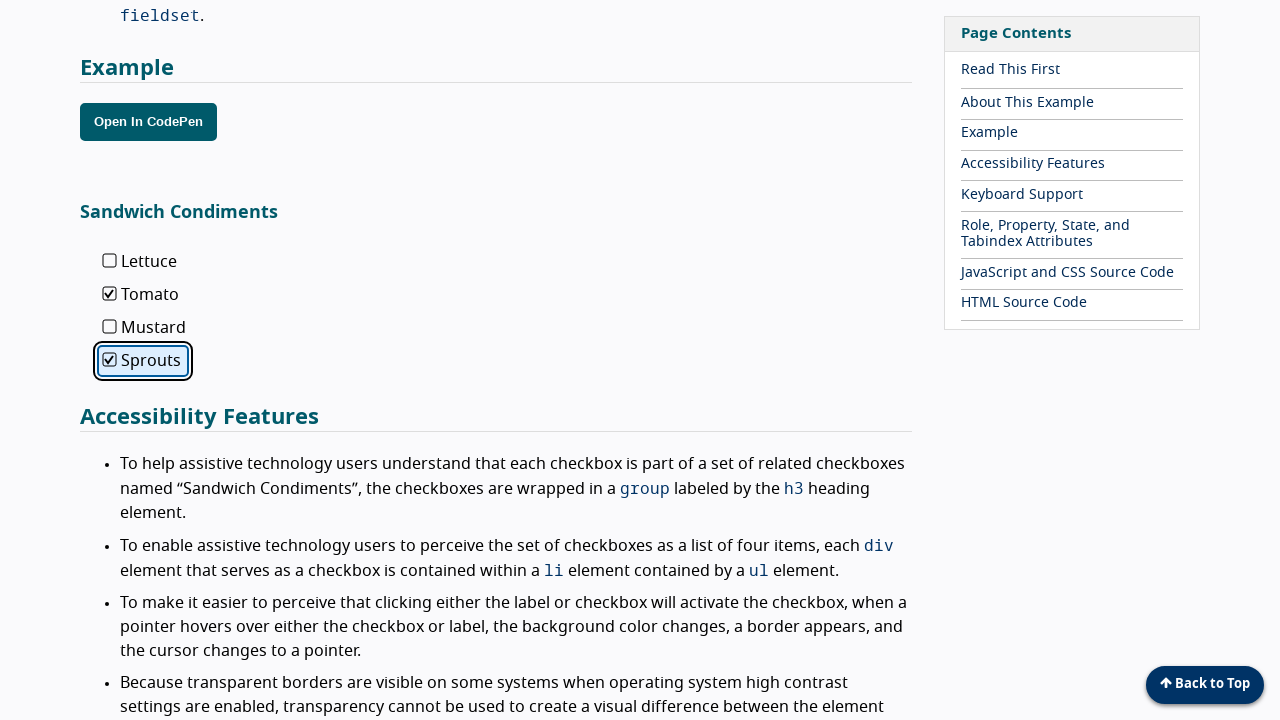